Tests scroll functionality by scrolling down to the CYDEO link at the bottom of the page using mouse movement, then scrolling back up using Page Up key presses.

Starting URL: https://practice.cydeo.com/

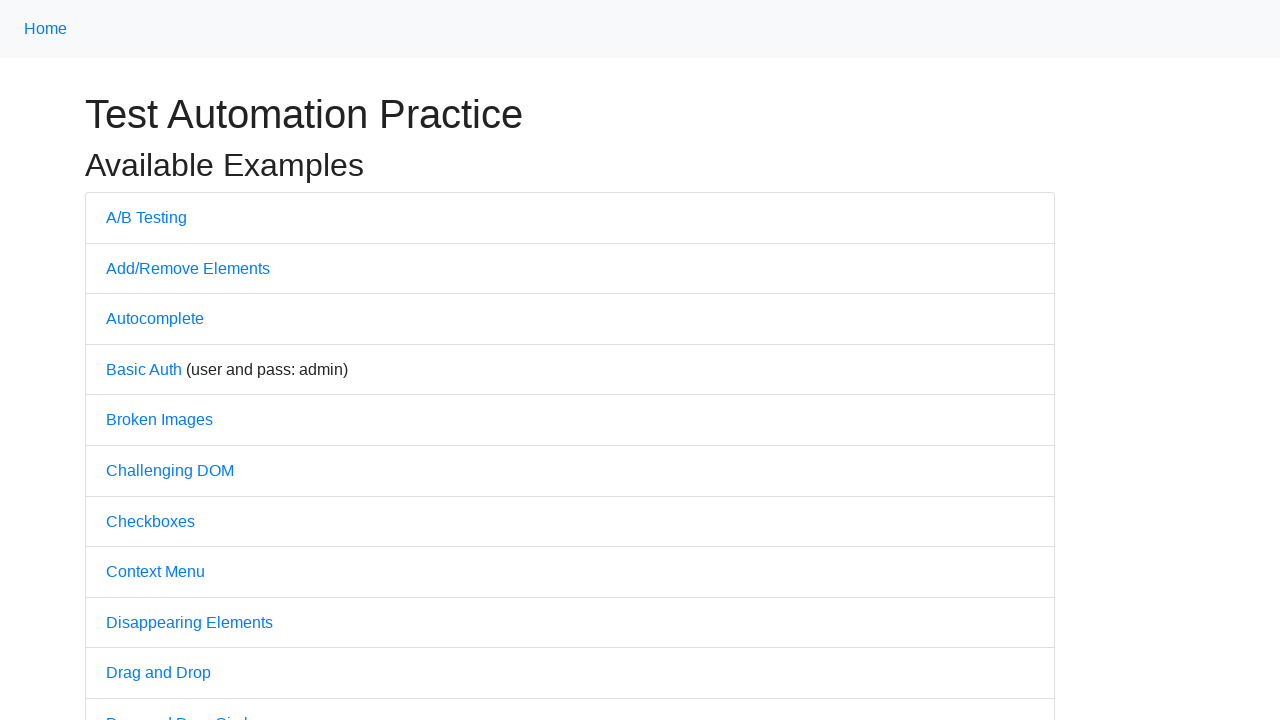

Located the CYDEO link at the bottom of the page
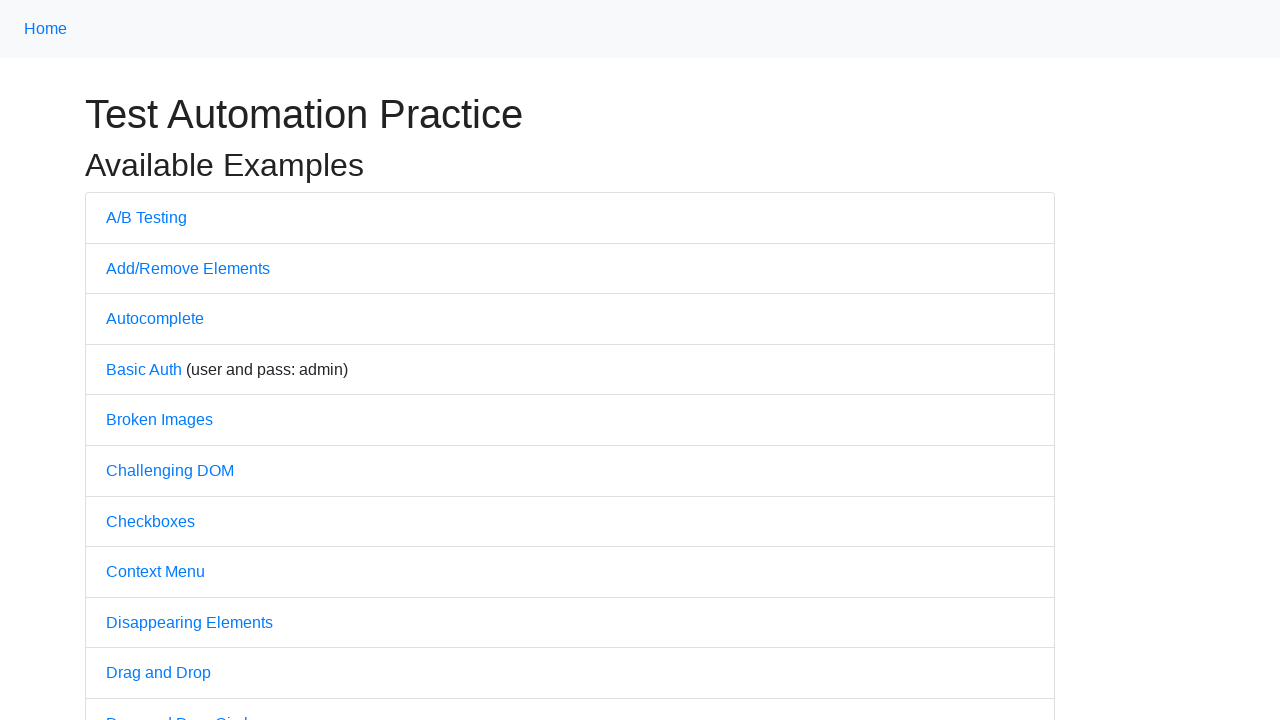

Scrolled down to CYDEO link using scroll_into_view_if_needed()
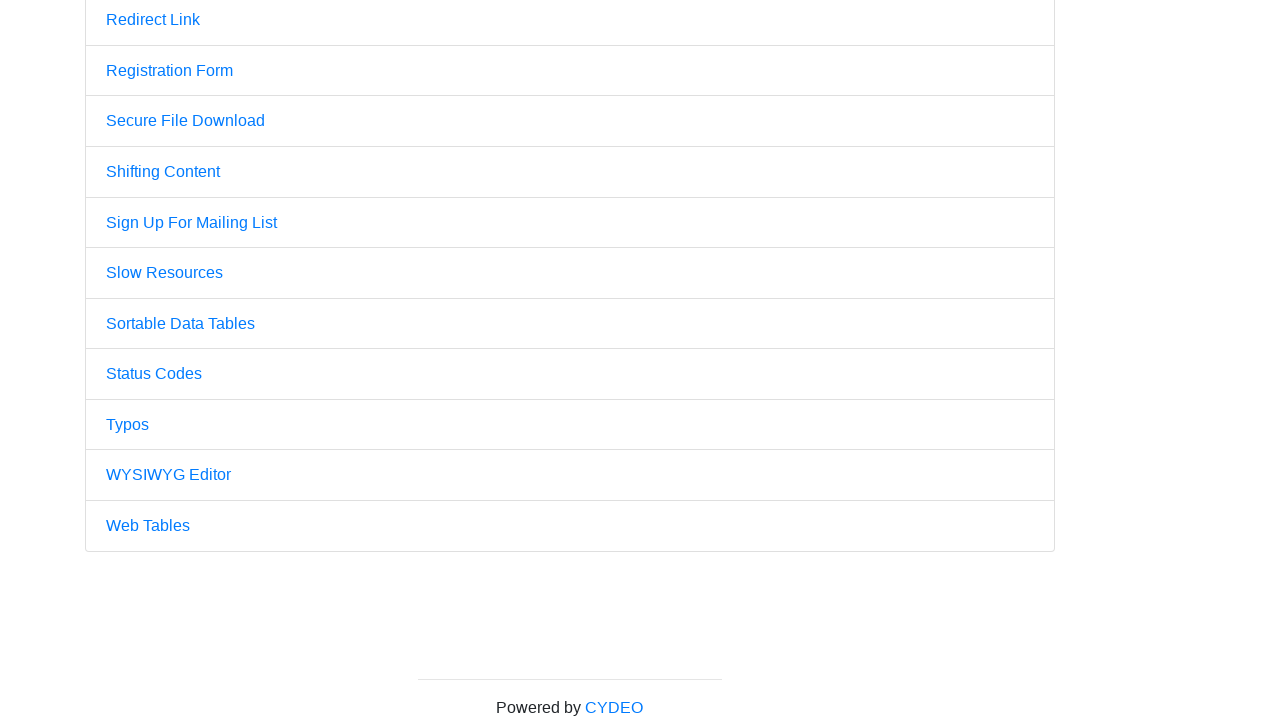

Hovered over the CYDEO link at (614, 707) on a:text('CYDEO')
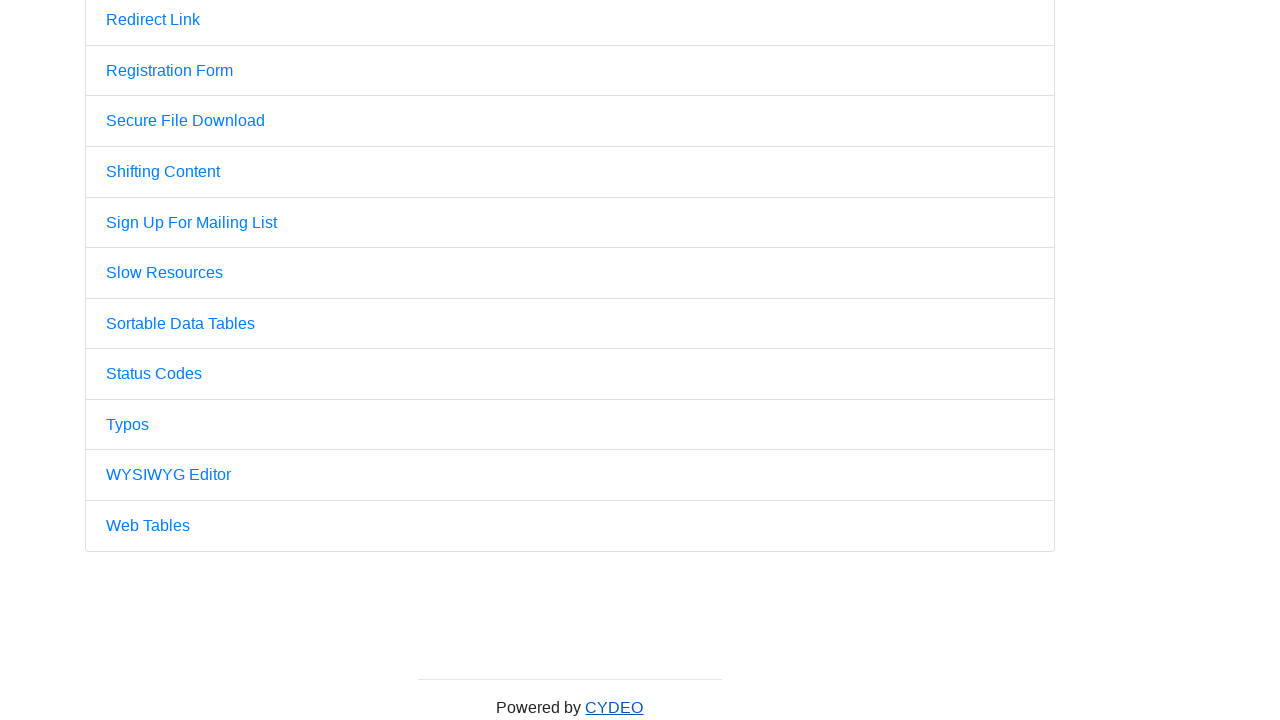

Pressed Page Up key to scroll back up (first press)
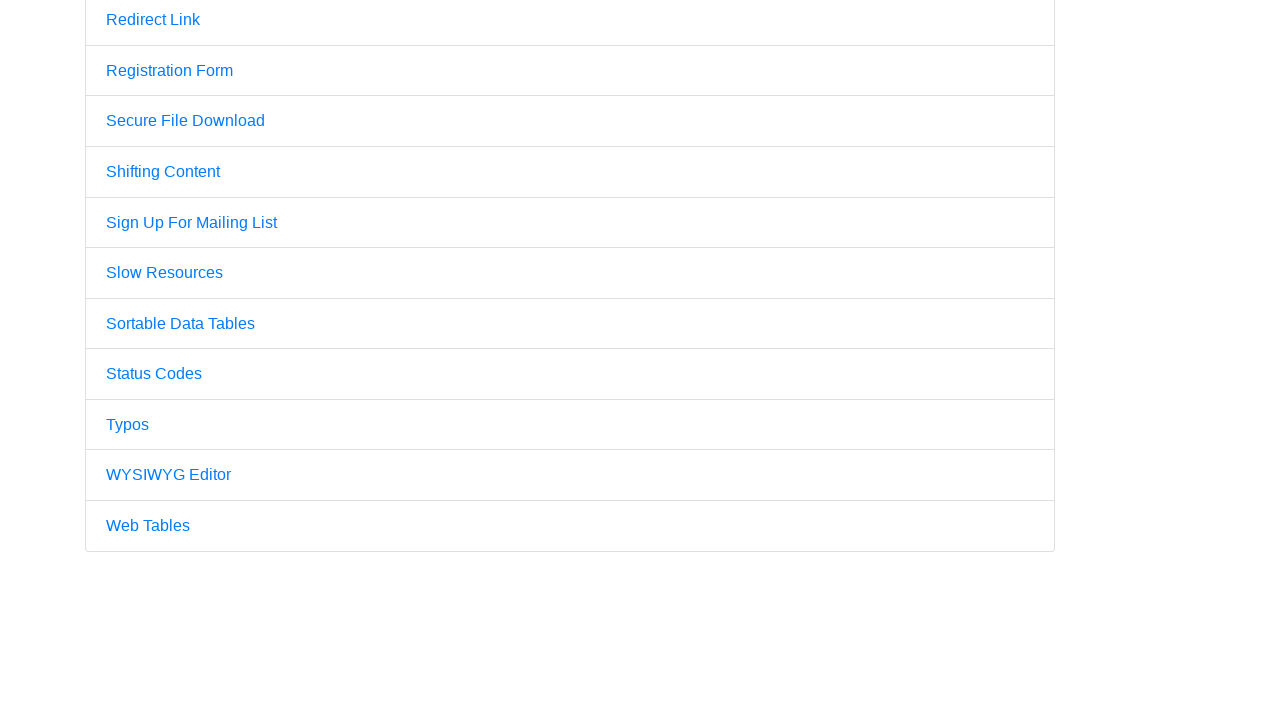

Pressed Page Up key to scroll back up (second press)
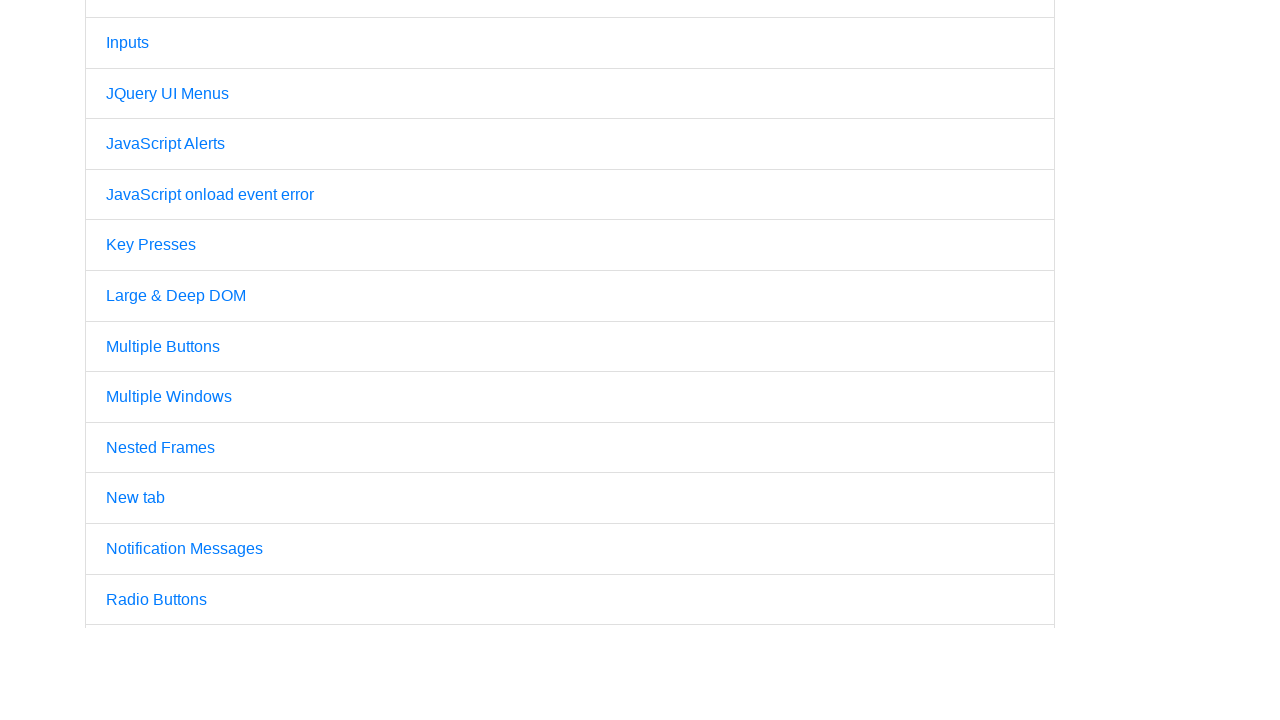

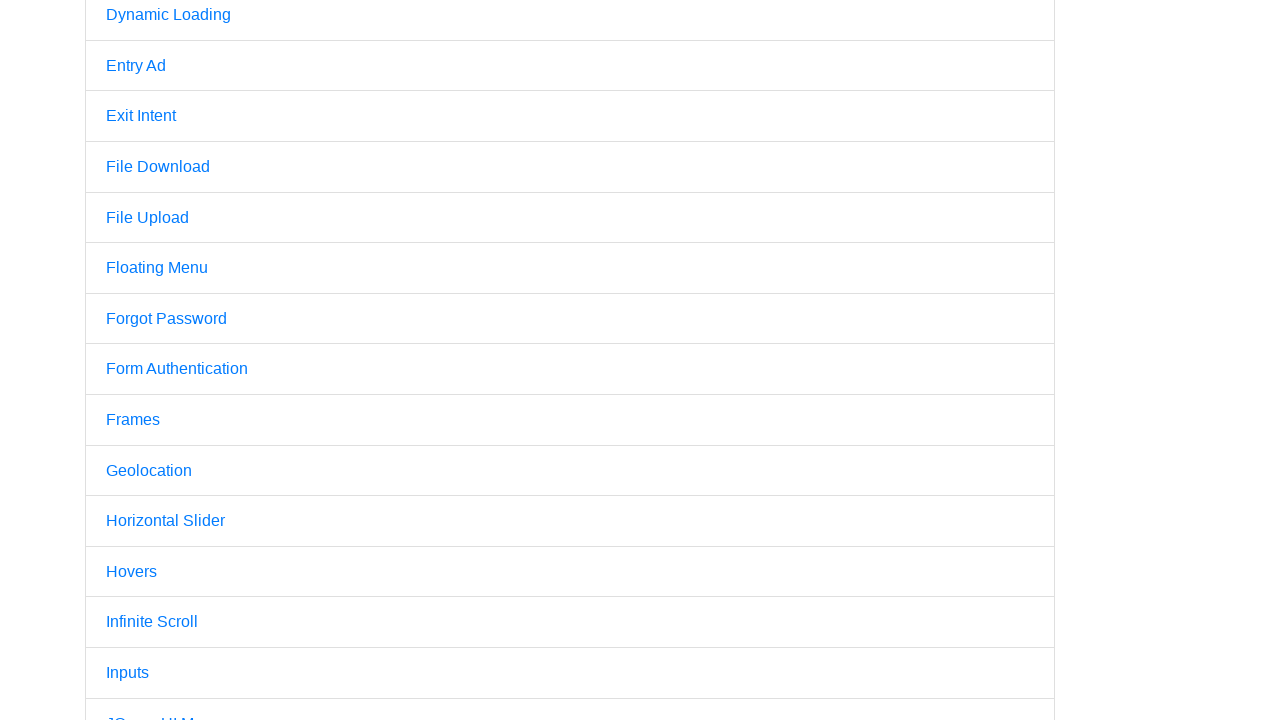